Navigates to the Puma India e-commerce website homepage and verifies it loads

Starting URL: https://in.puma.com

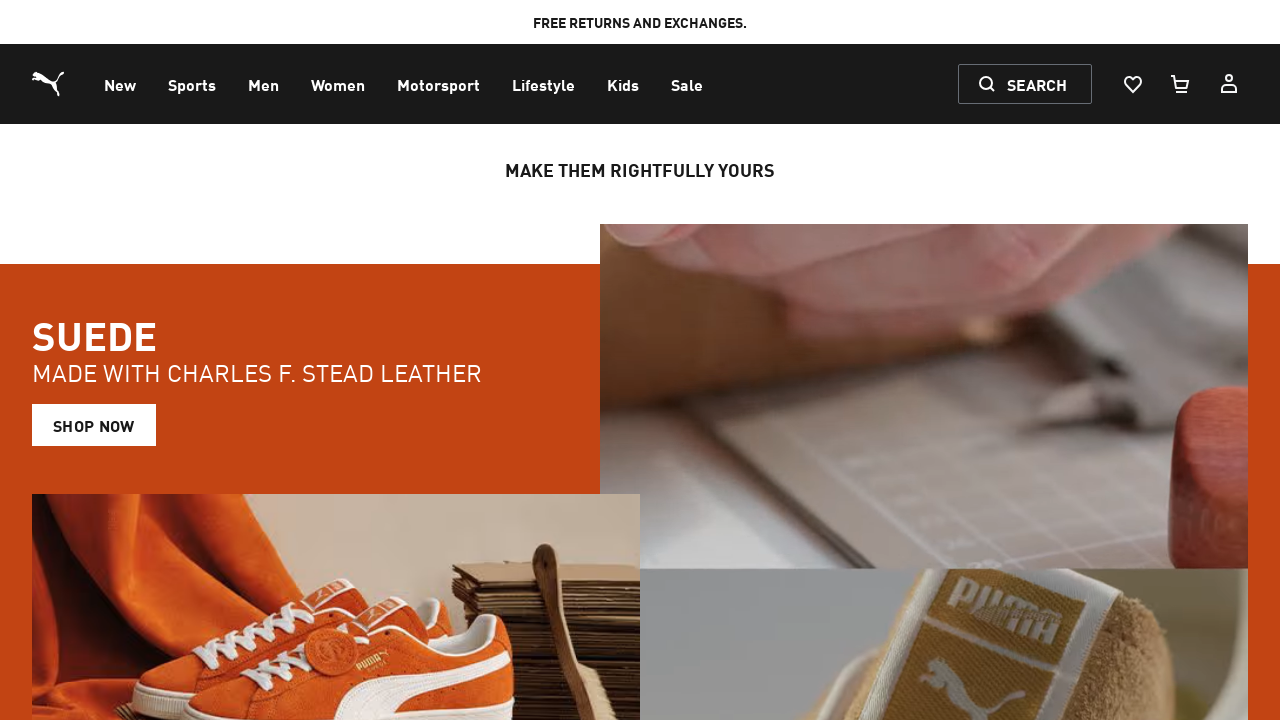

Waited for page DOM to load on Puma India homepage
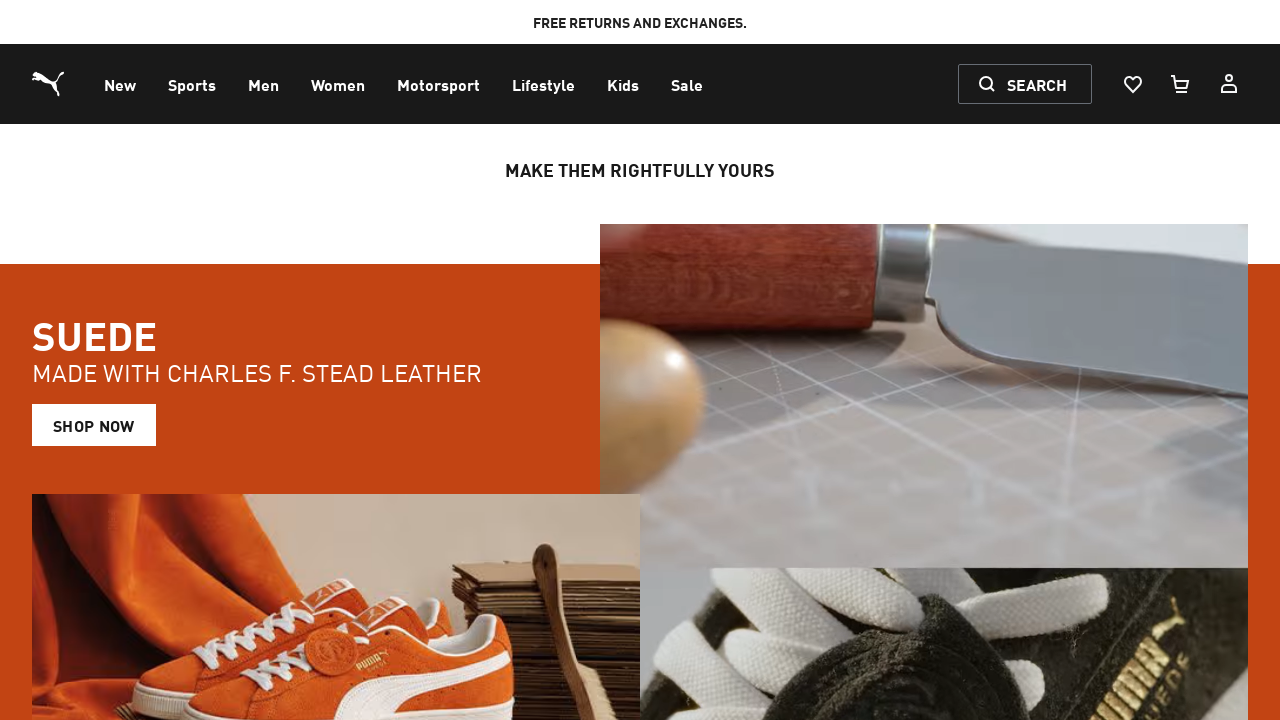

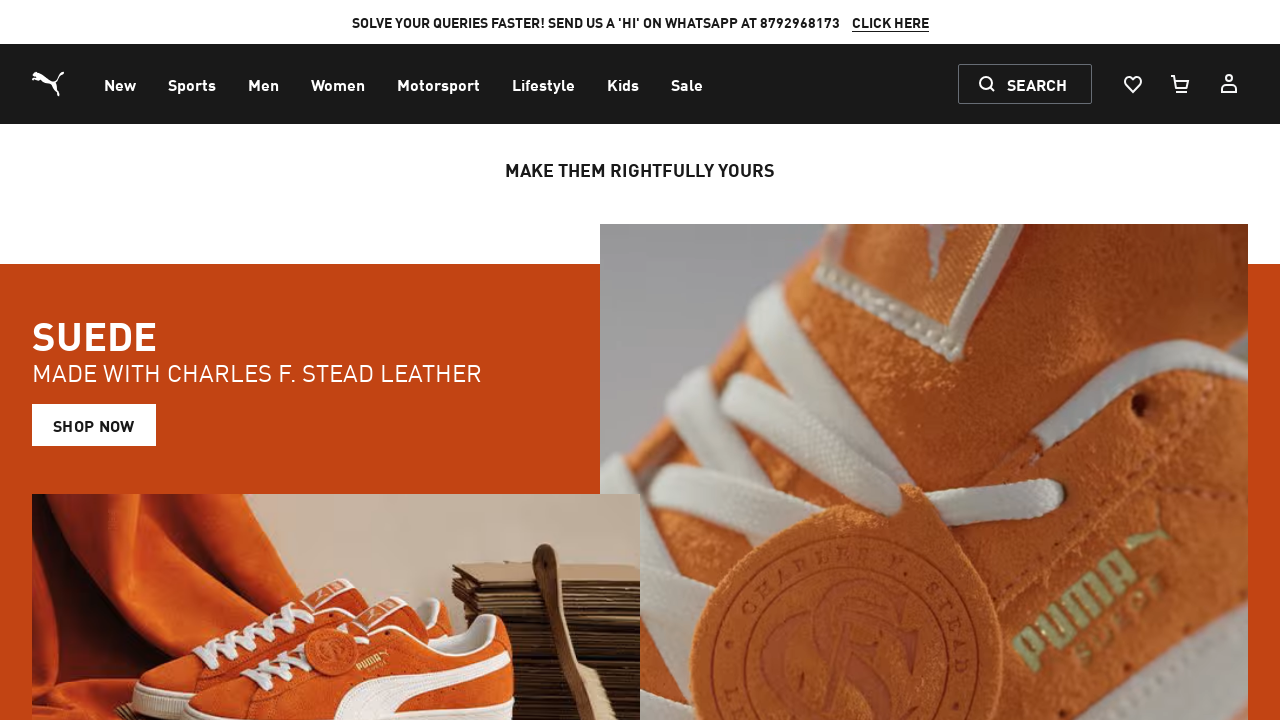